Navigates to Playwright documentation site, verifies the page title contains "Playwright", checks the "Get Started" link has correct href attribute, clicks on it, and verifies the Installation heading is visible.

Starting URL: https://playwright.dev

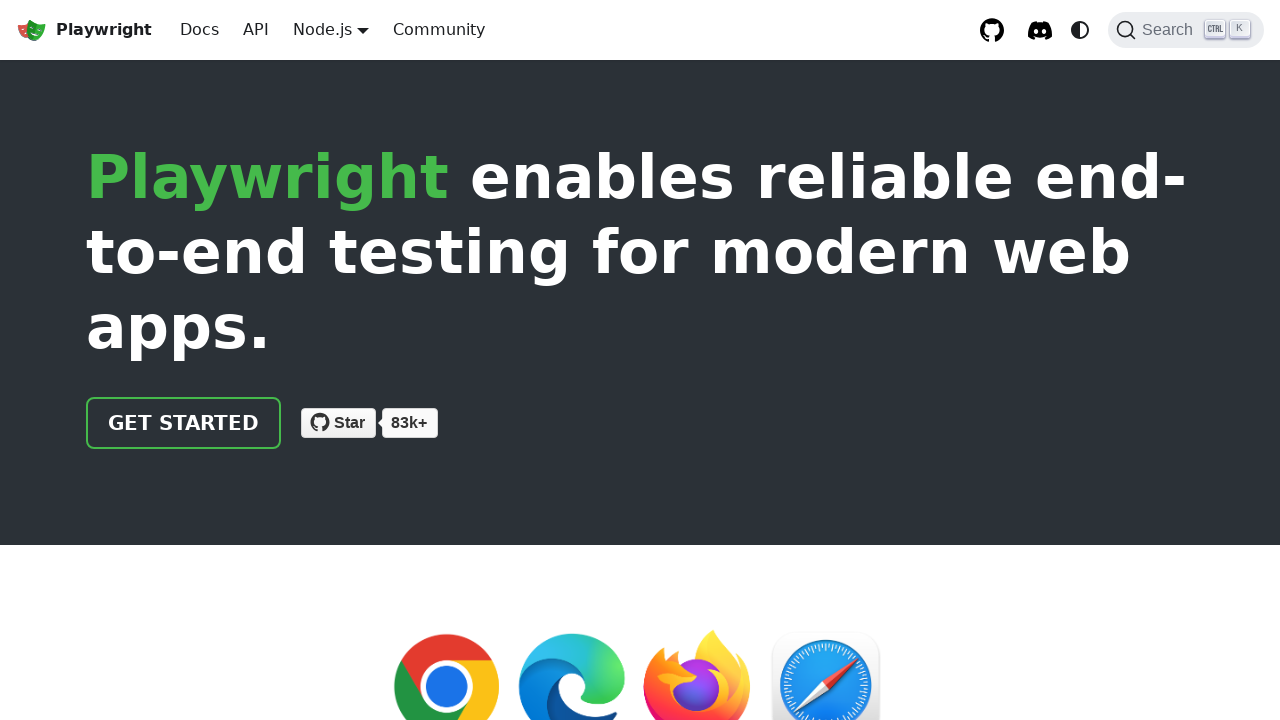

Verified page title contains 'Playwright'
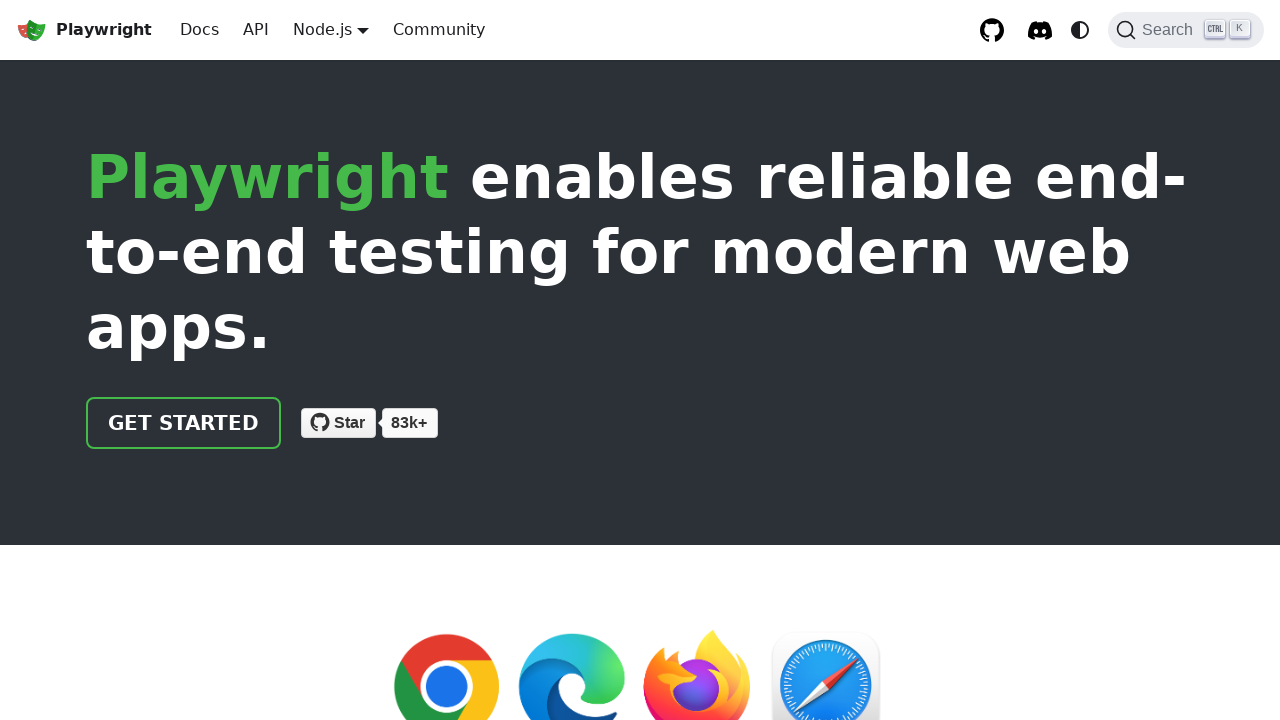

Located 'Get Started' link
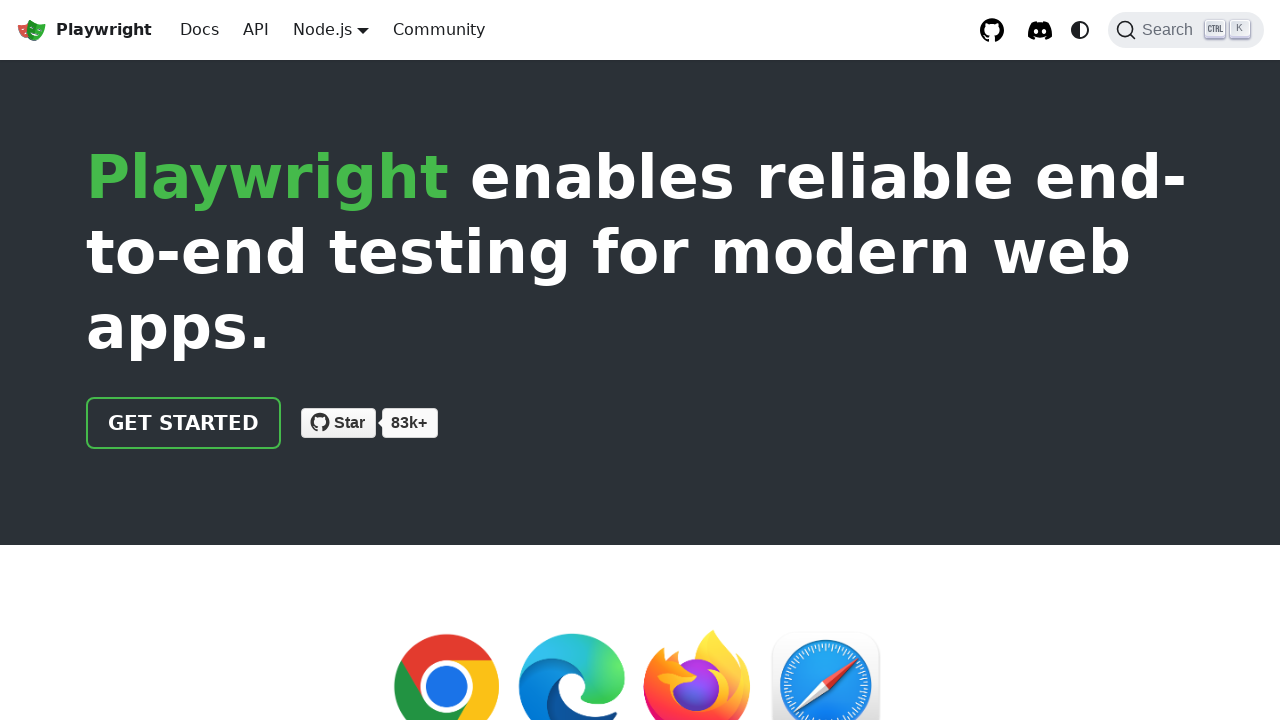

Verified 'Get Started' link has correct href attribute '/docs/intro'
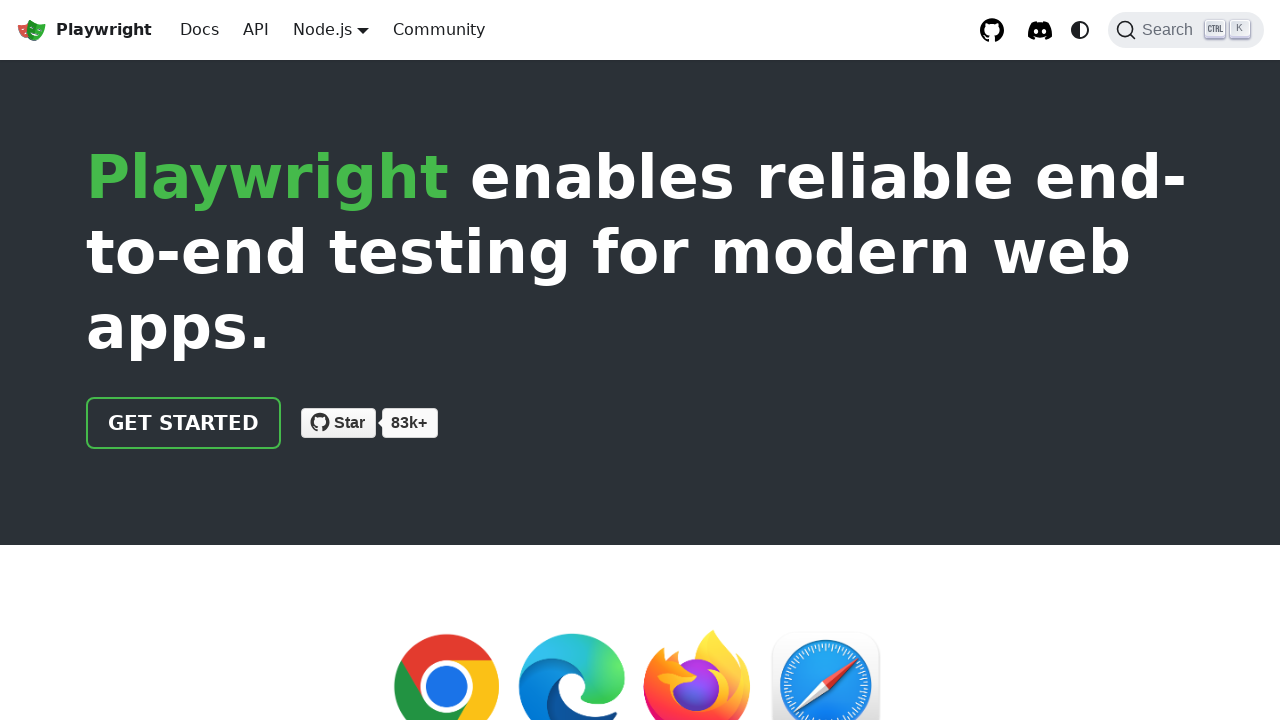

Clicked 'Get Started' link at (184, 423) on internal:role=link[name="Get Started"i]
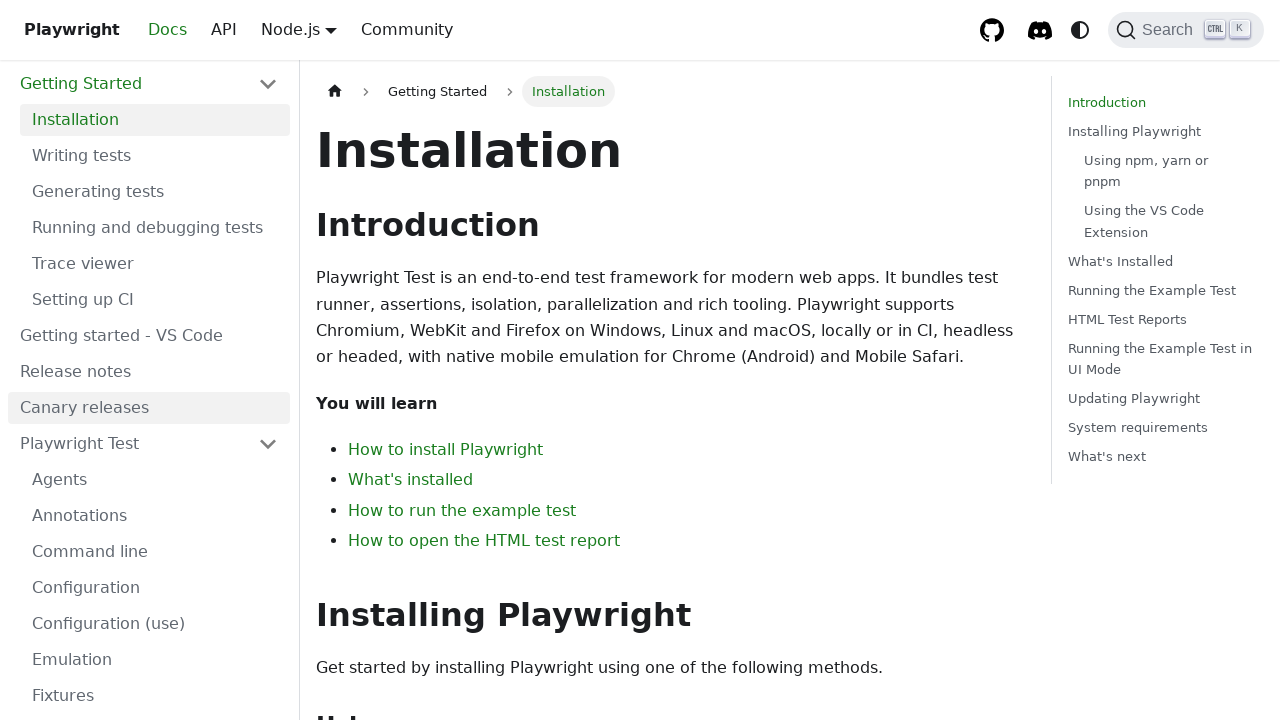

Verified Installation heading is visible
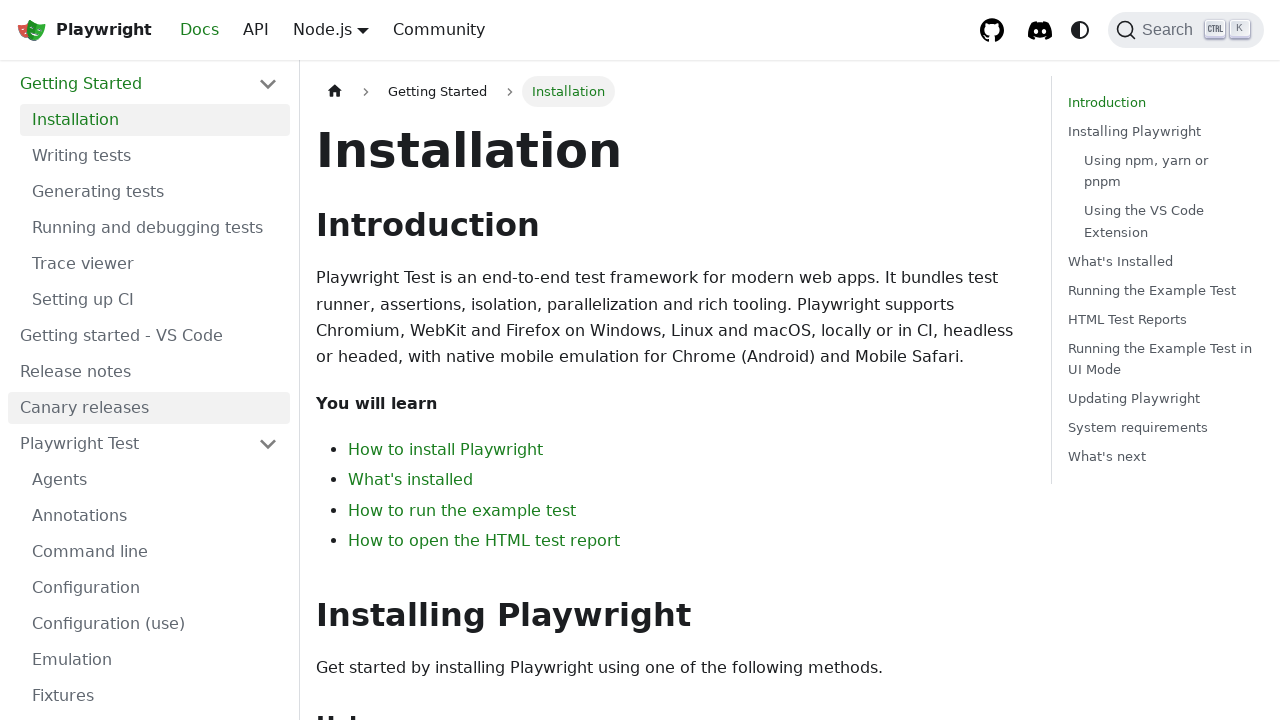

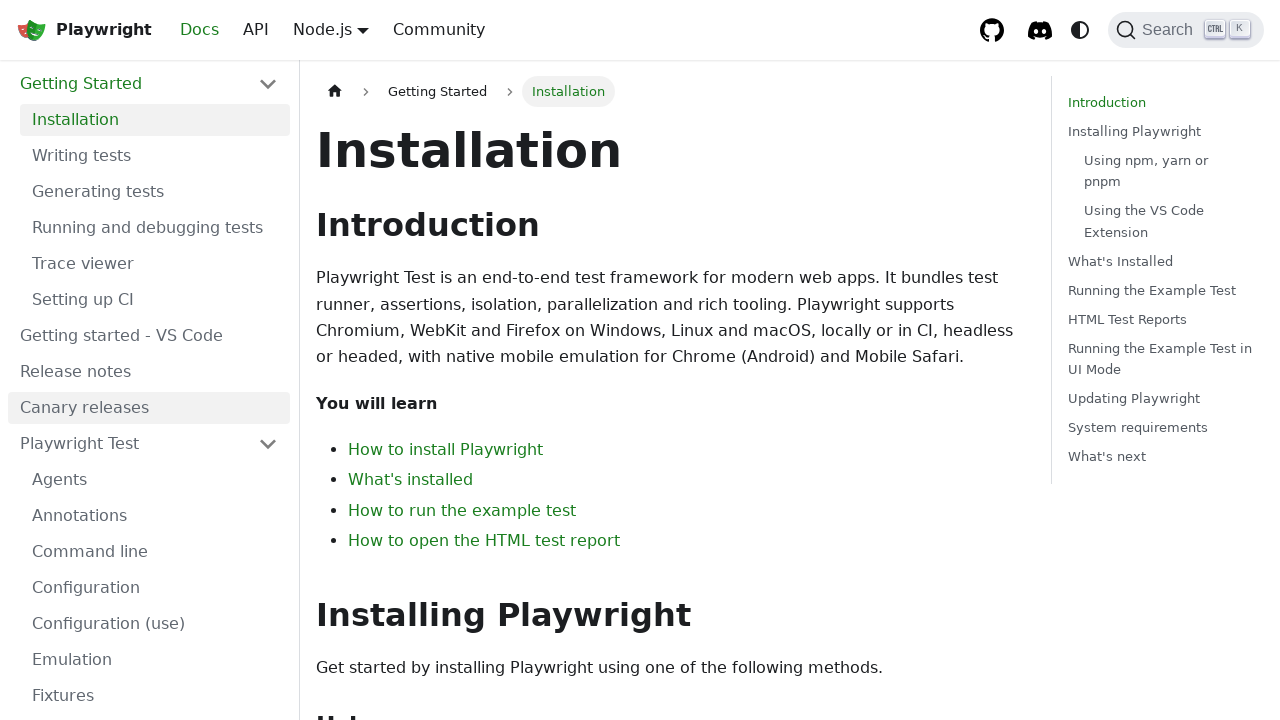